Tests that a number input field accepts and displays a valid negative number (-91)

Starting URL: https://the-internet.herokuapp.com/inputs

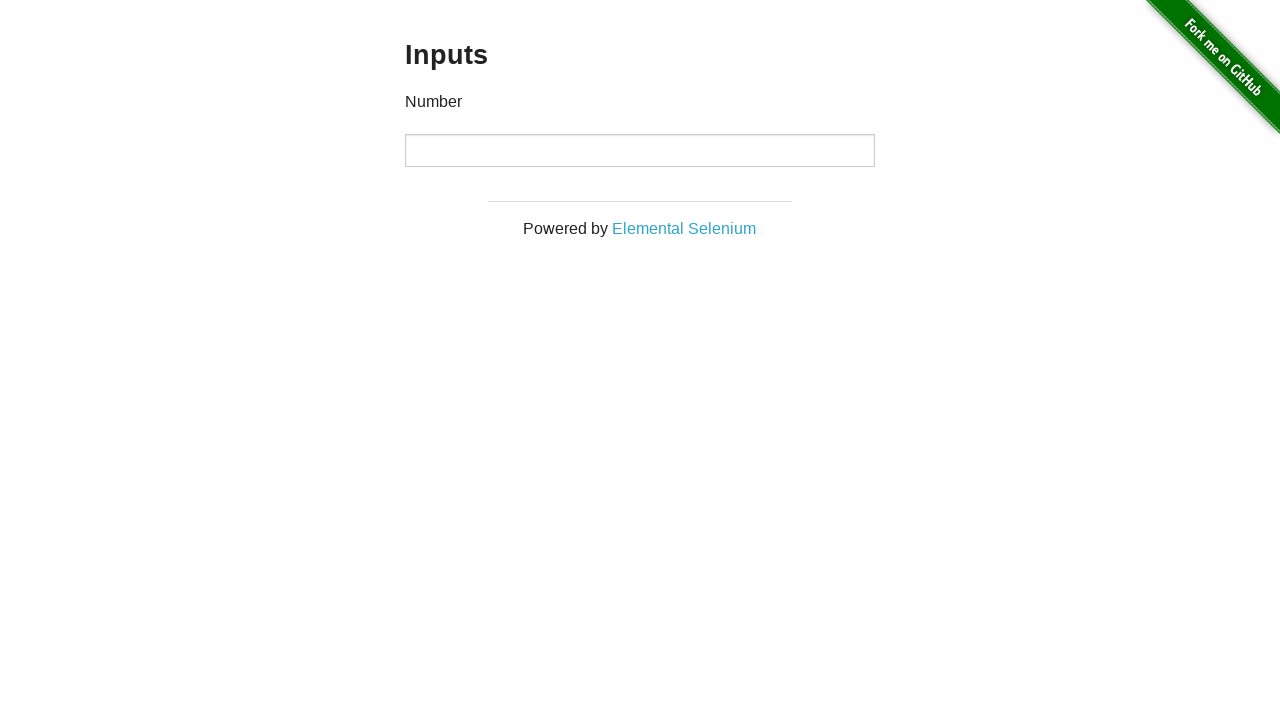

Navigated to number input page
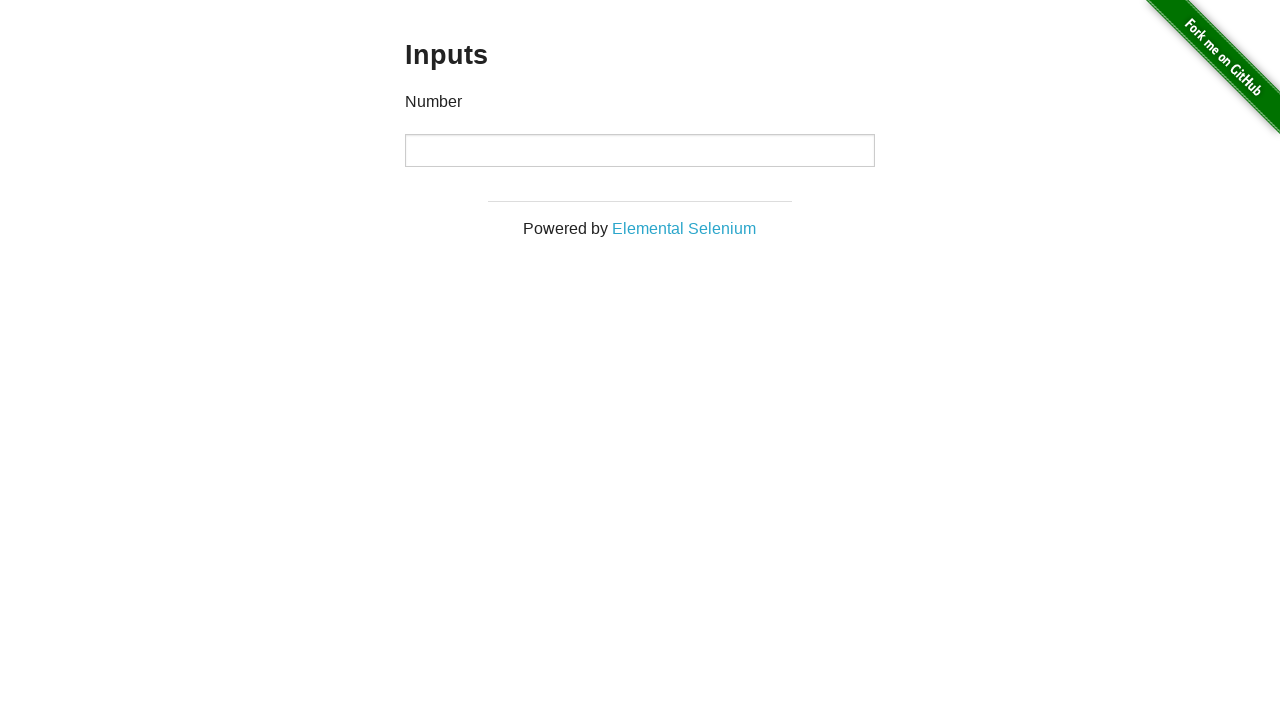

Located the number input field
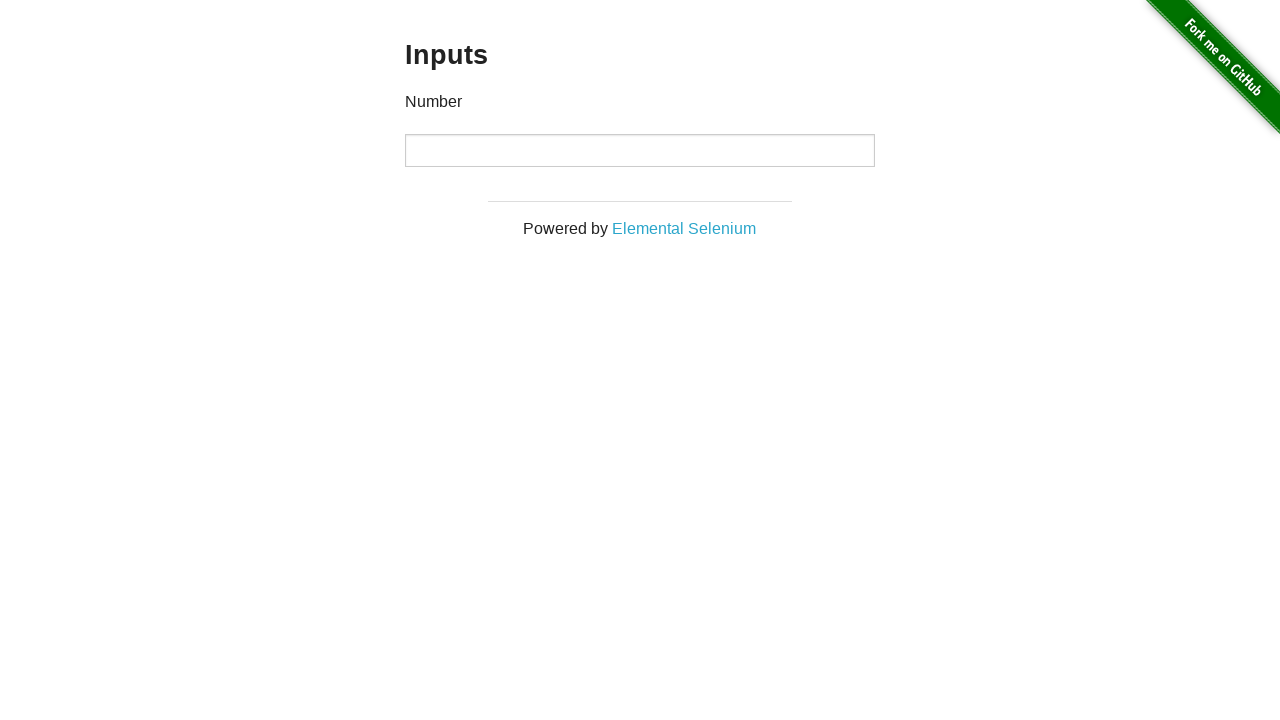

Verified that the input field is initially empty
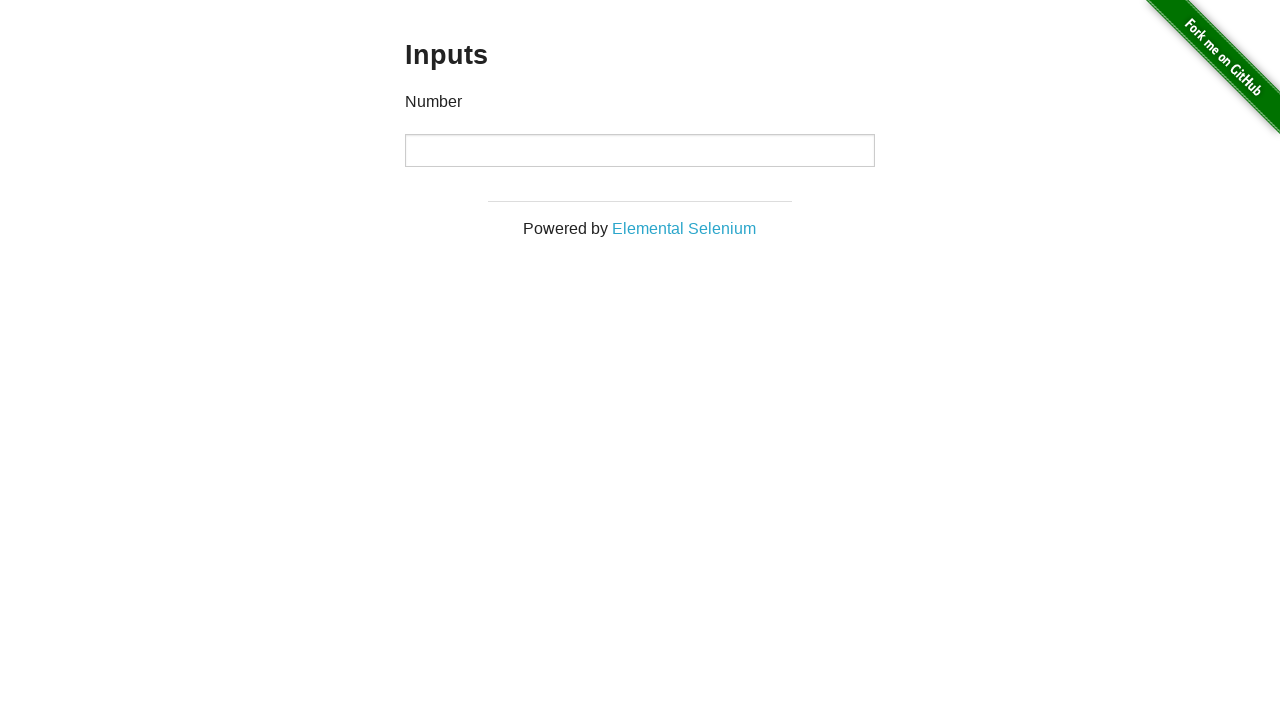

Filled the input field with the negative number -91 on input[type='number']
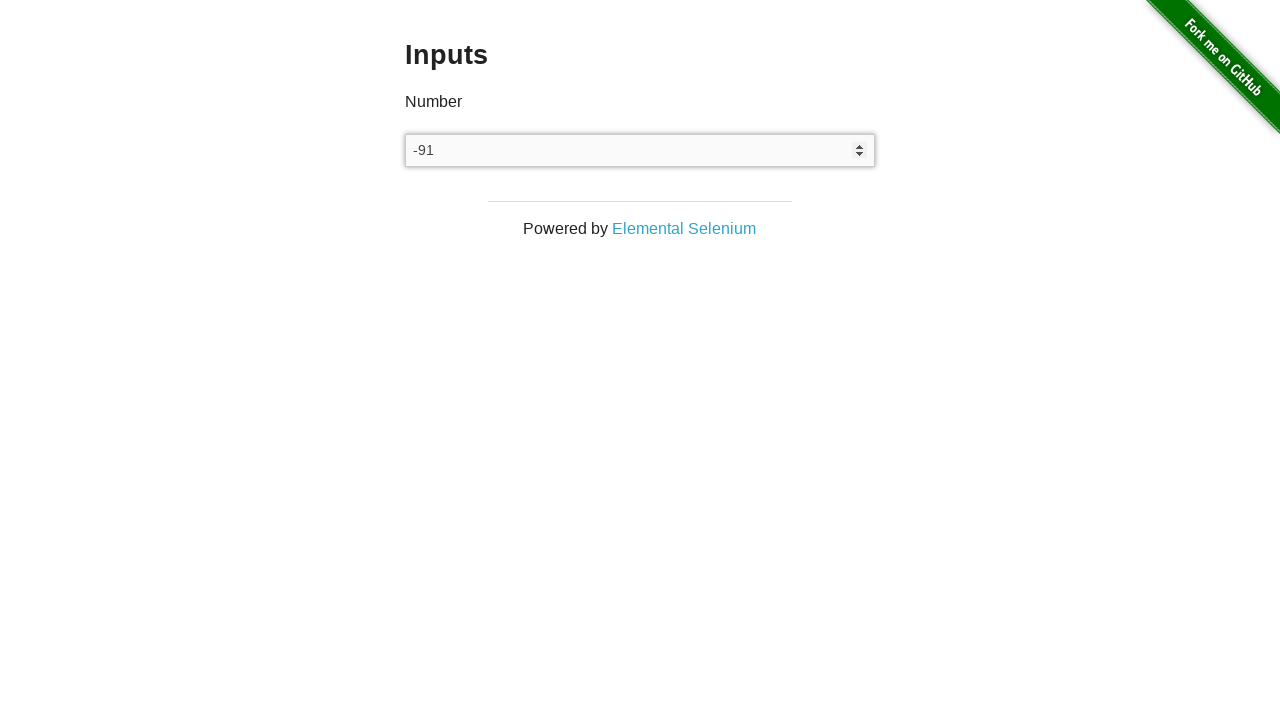

Verified that the input field correctly displays -91
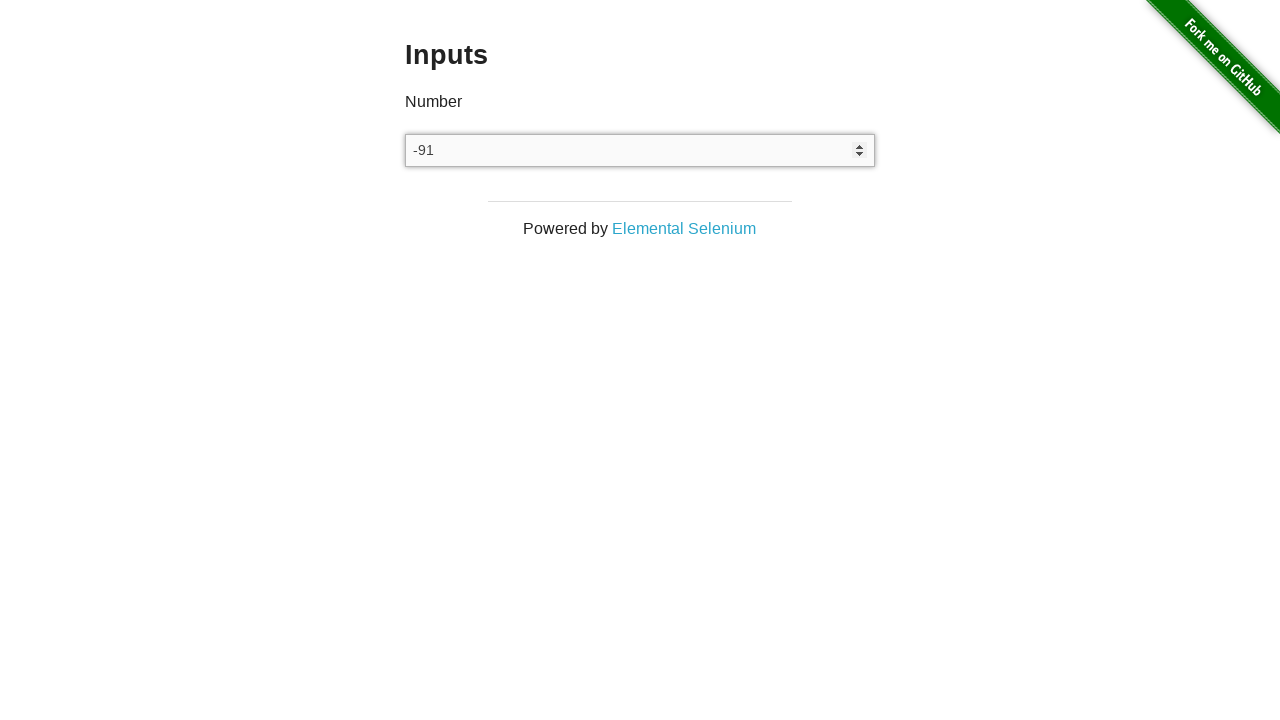

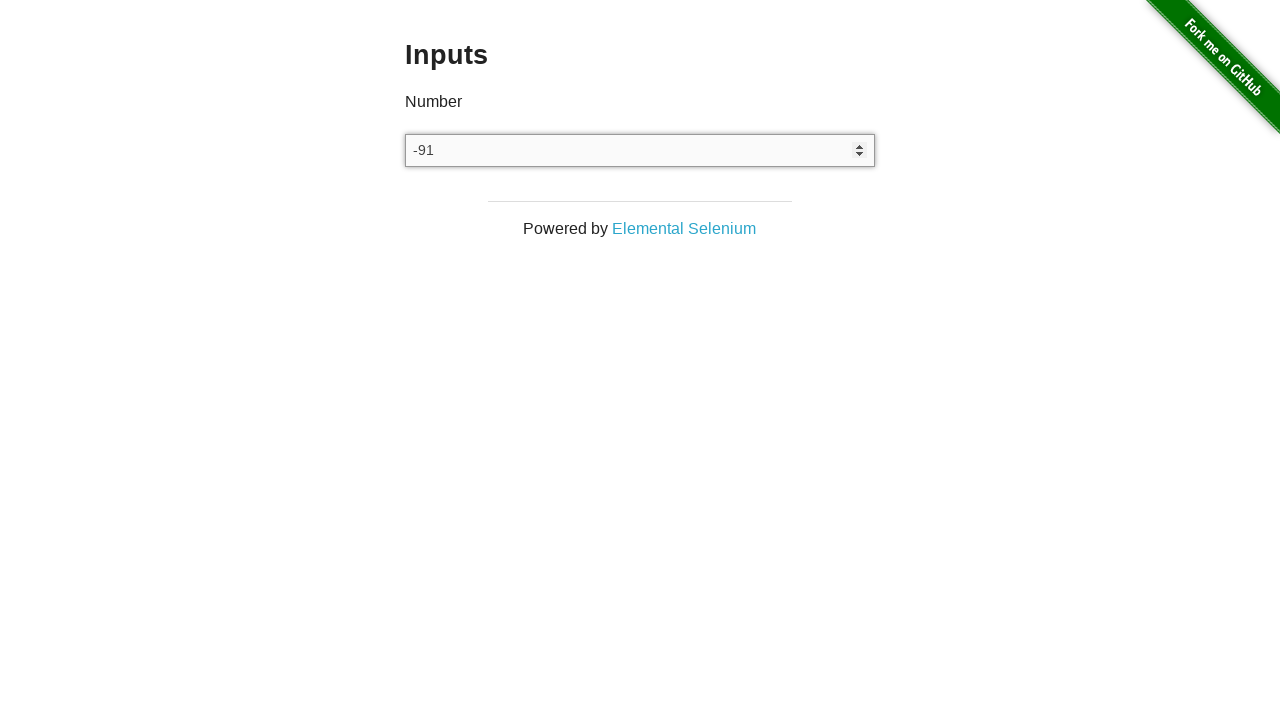